Navigates to Udemy homepage and maximizes the browser window. The original script takes a screenshot, but the core automation is simply loading the page.

Starting URL: https://www.udemy.com/

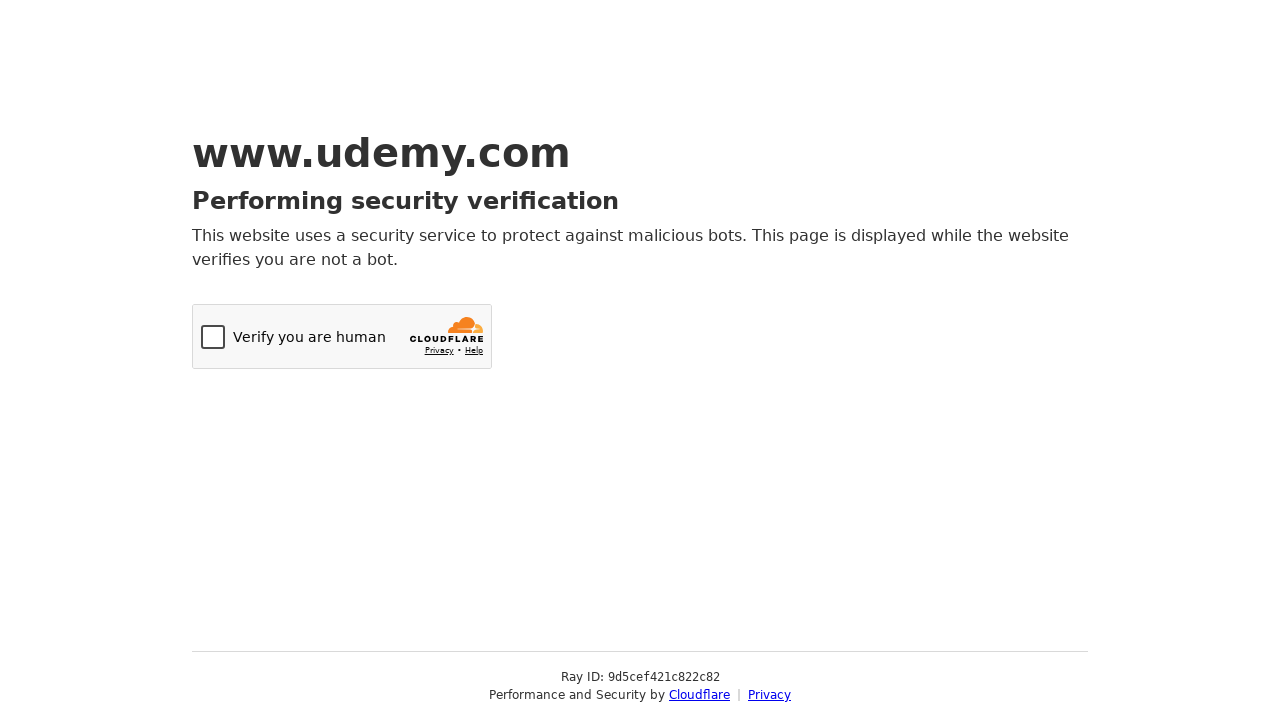

Set viewport size to 1920x1080 to maximize browser window
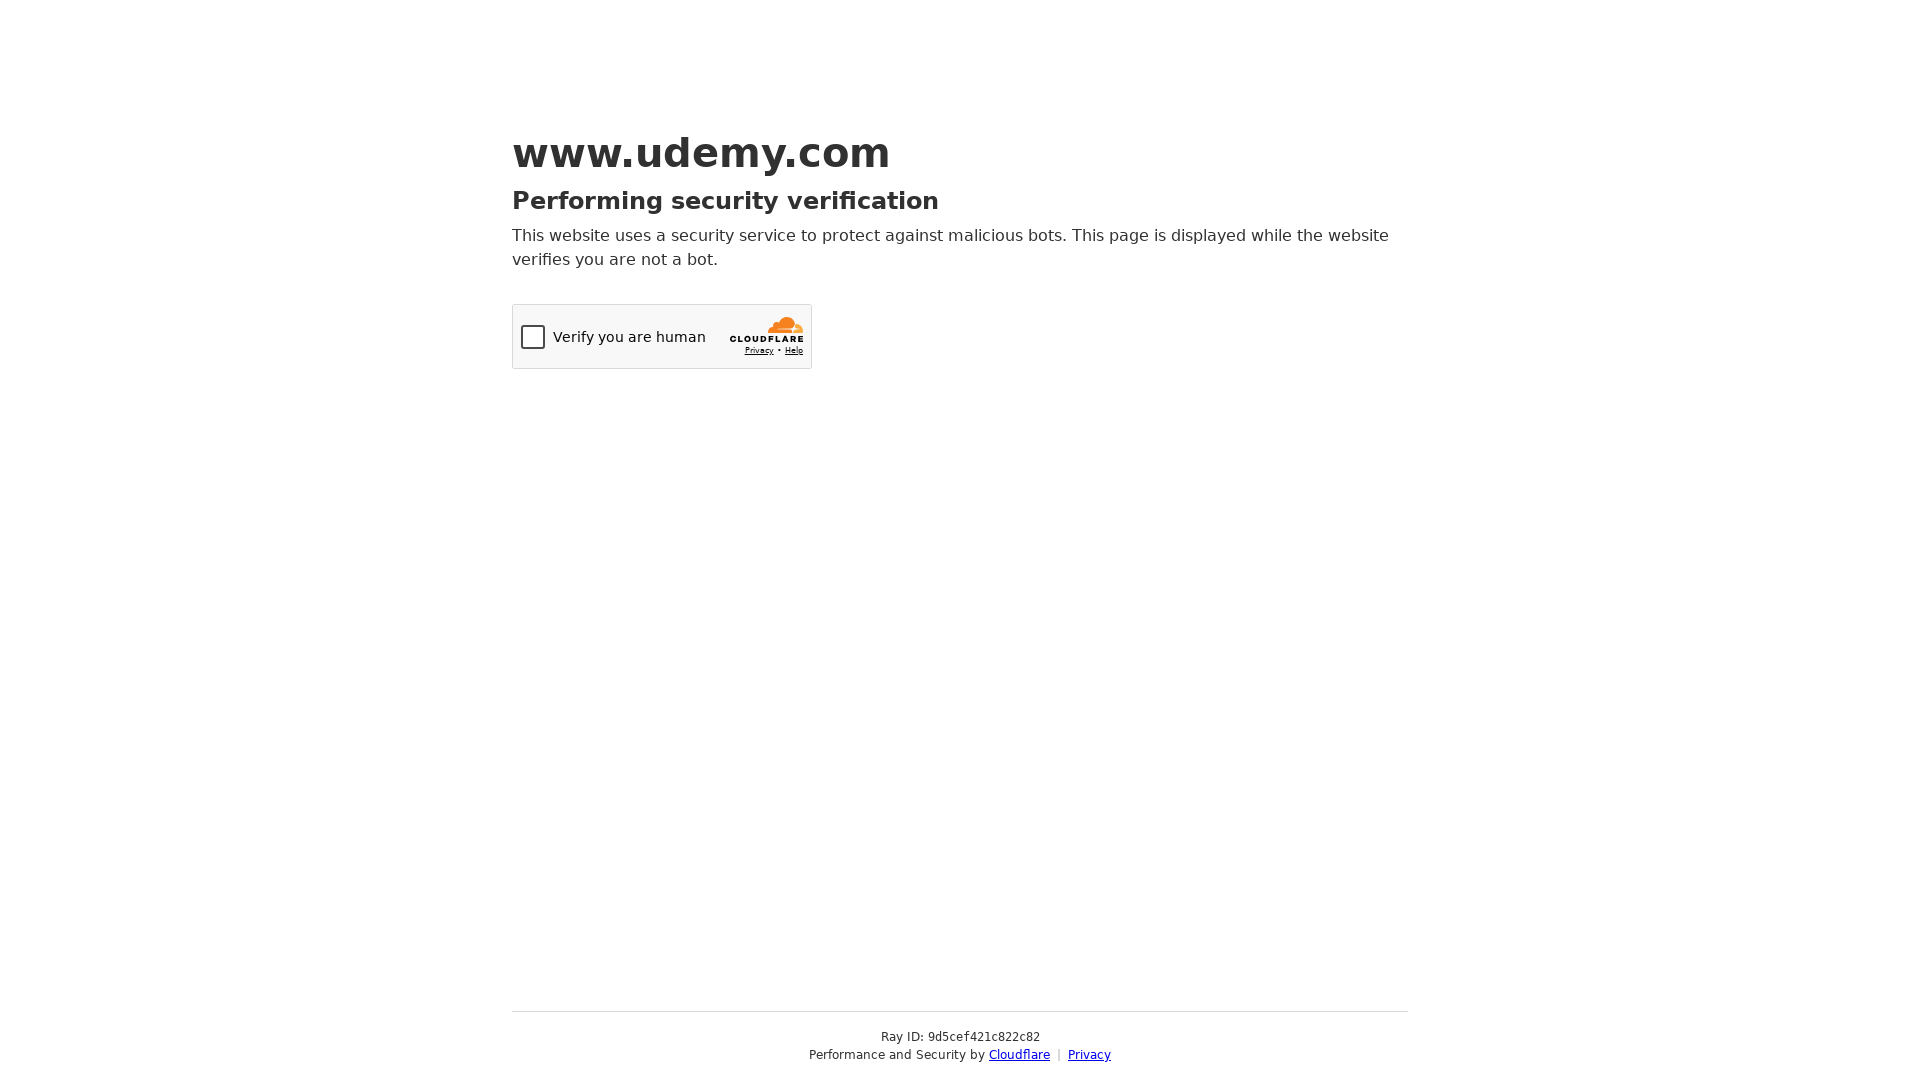

Waited for page to reach networkidle state
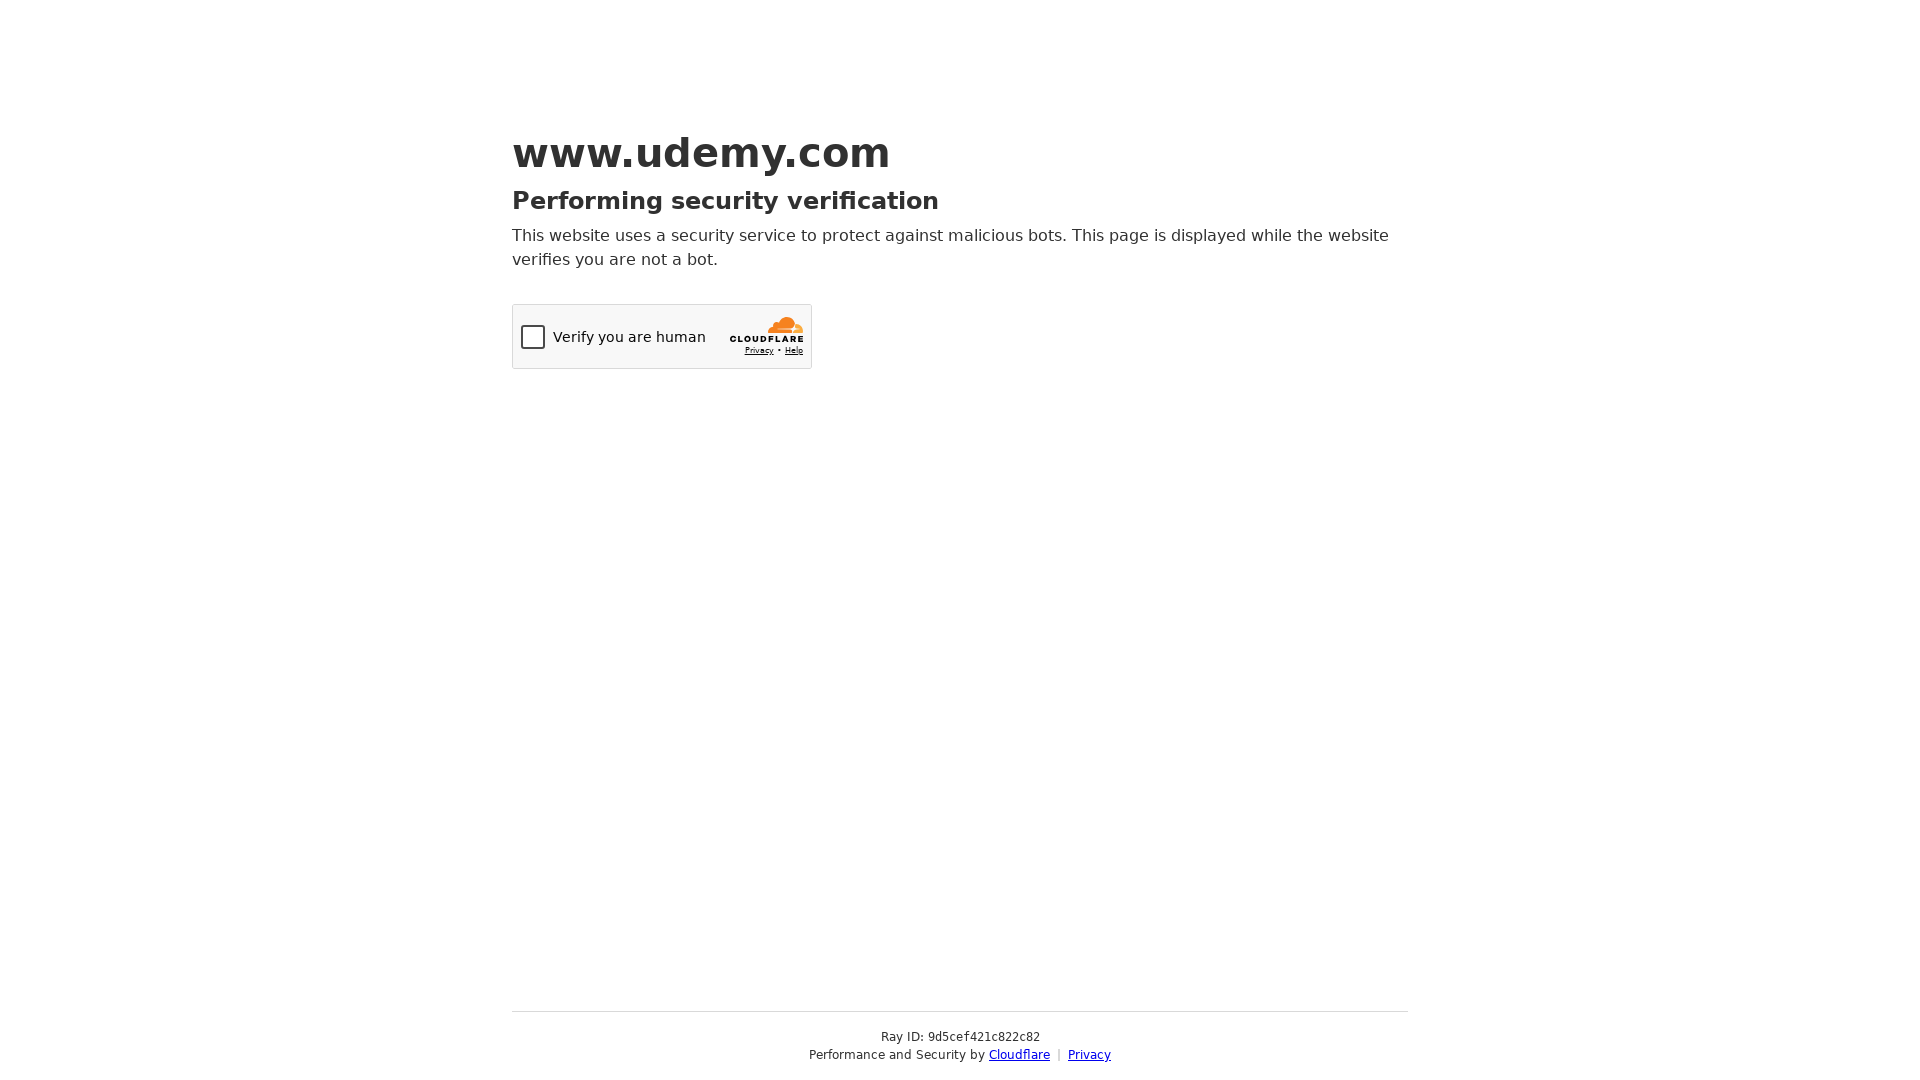

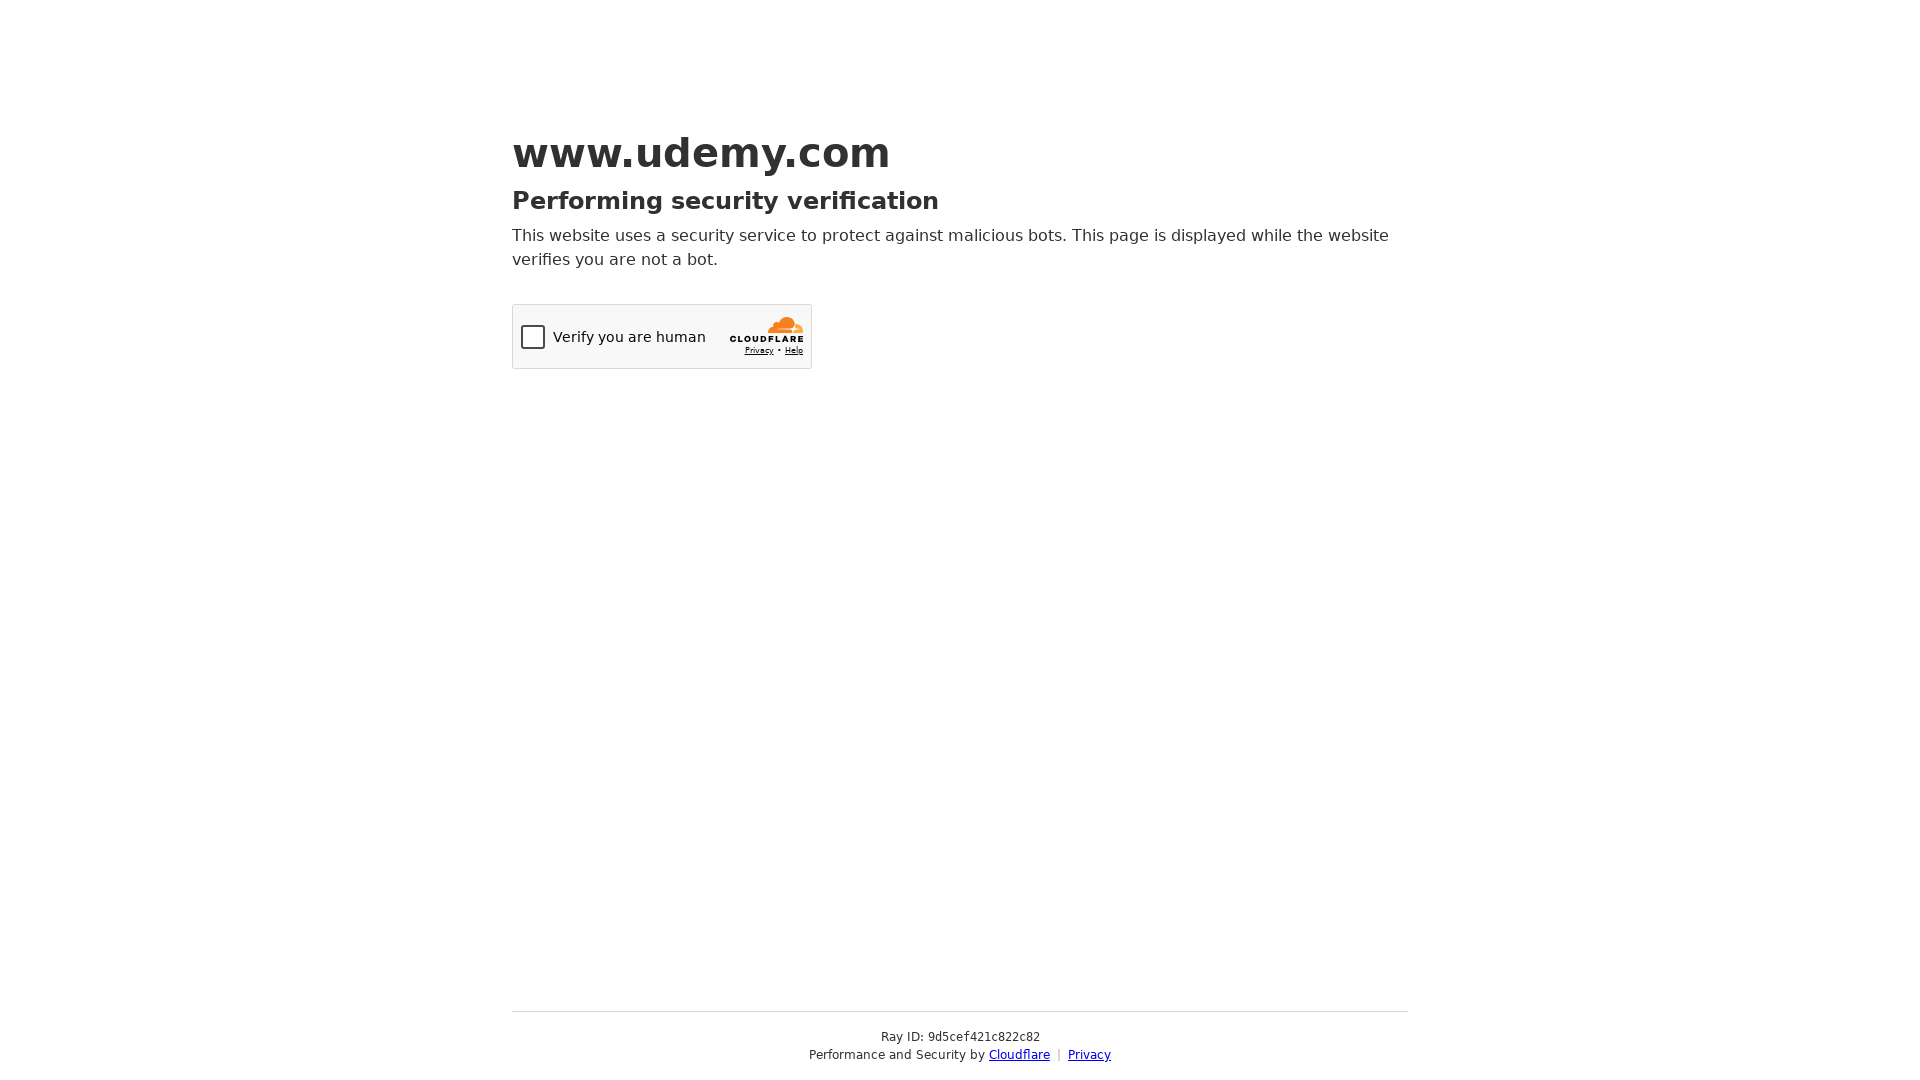